Opens the Pluralsight homepage and verifies it loads successfully

Starting URL: http://www.pluralsight.com

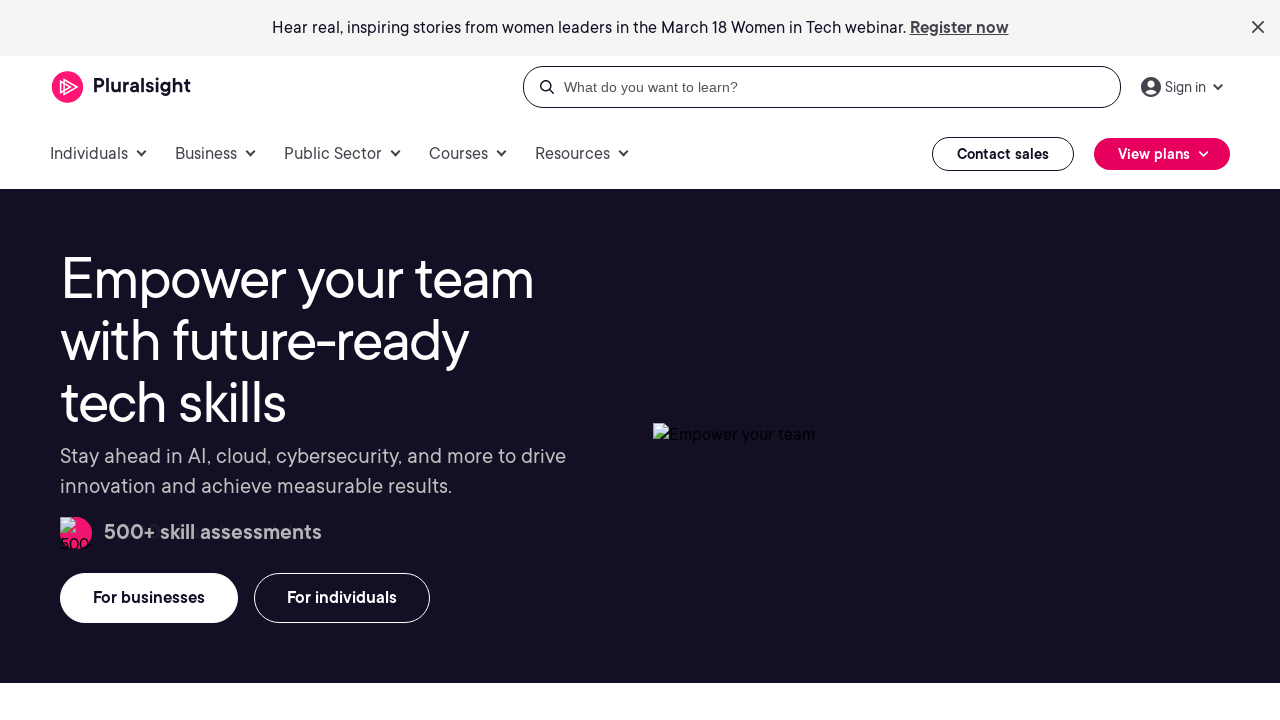

Pluralsight homepage loaded successfully (DOM content loaded)
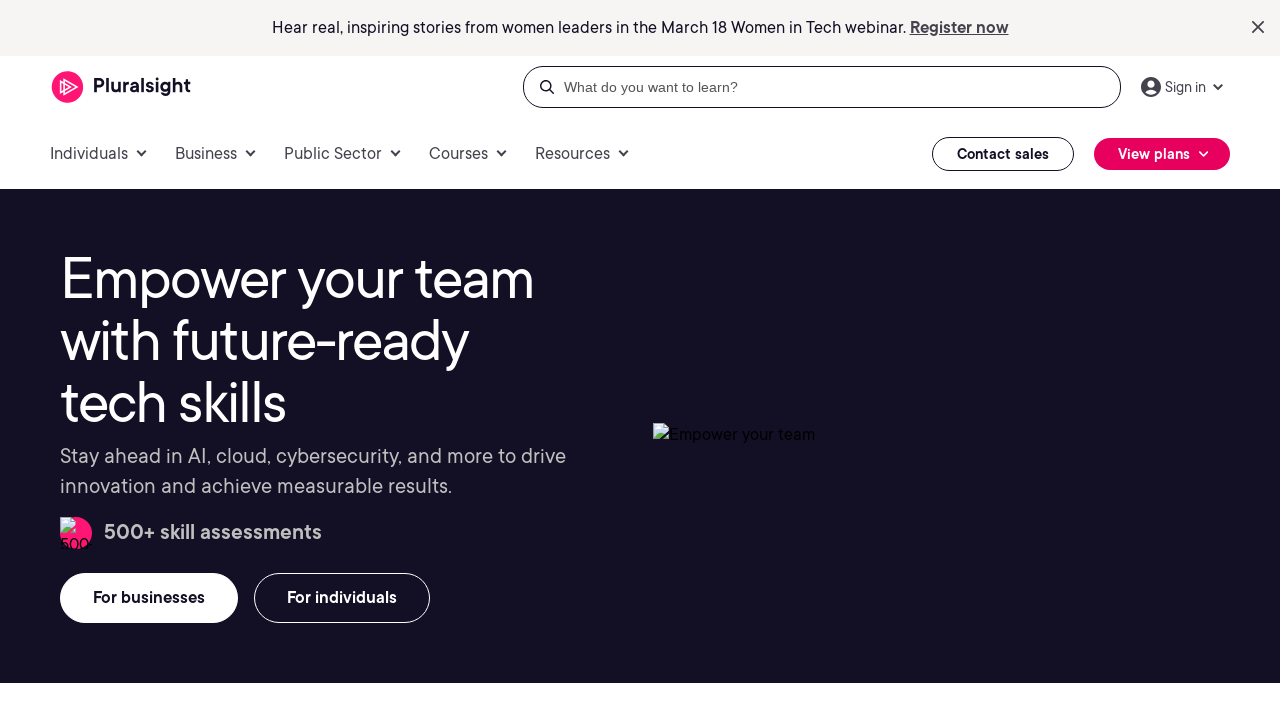

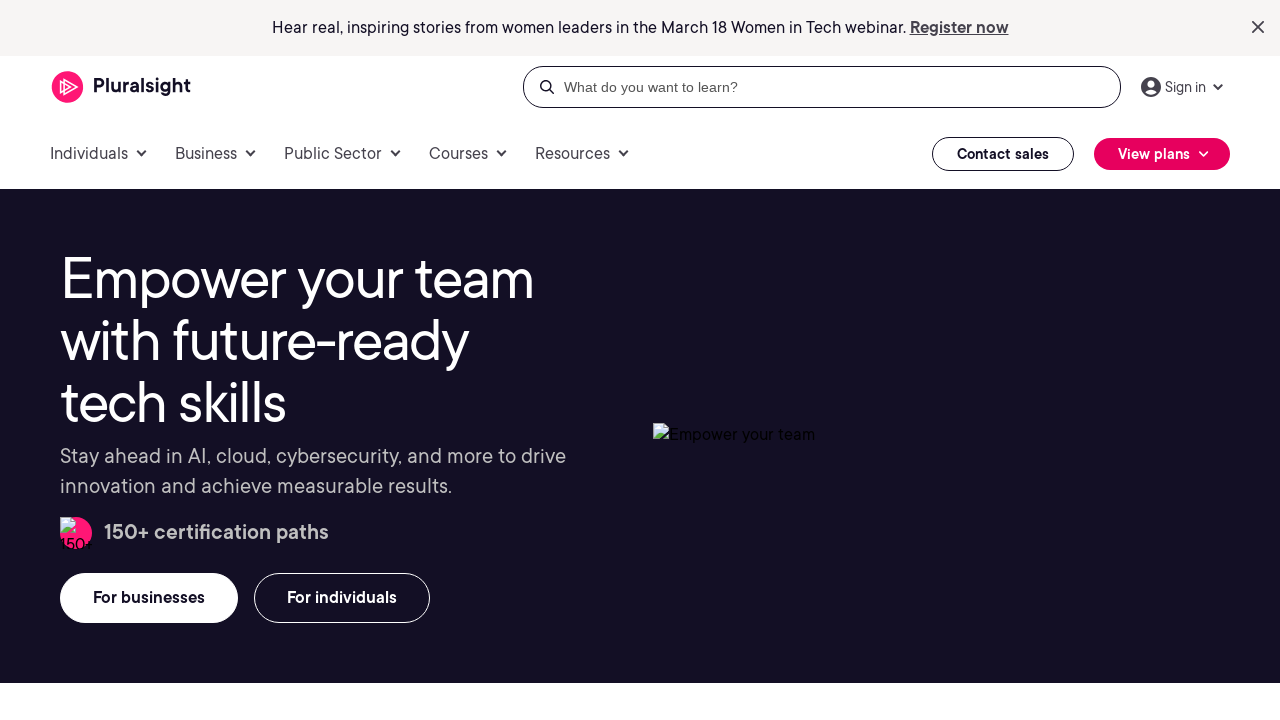